Tests various element locators and interactions on an automation practice page including radio buttons, checkboxes, text inputs, and table data extraction

Starting URL: https://rahulshettyacademy.com/AutomationPractice/

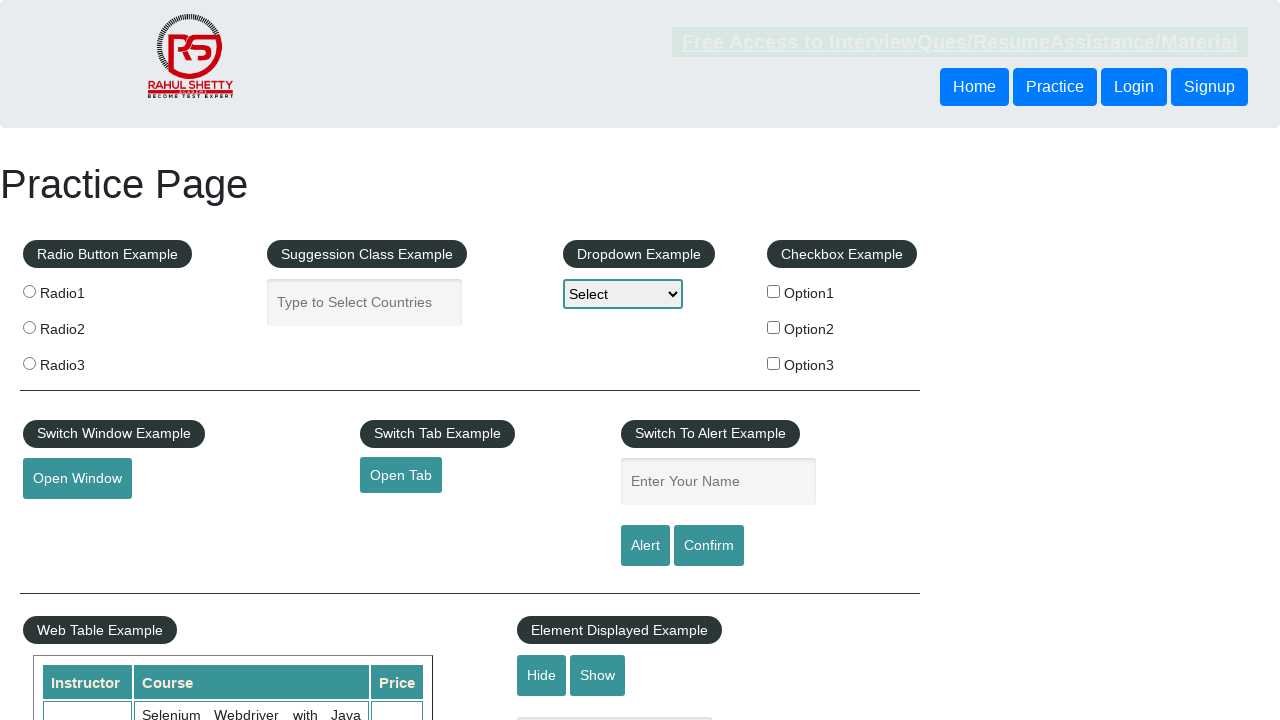

Clicked radio button 2 at (29, 327) on input[value='radio2']
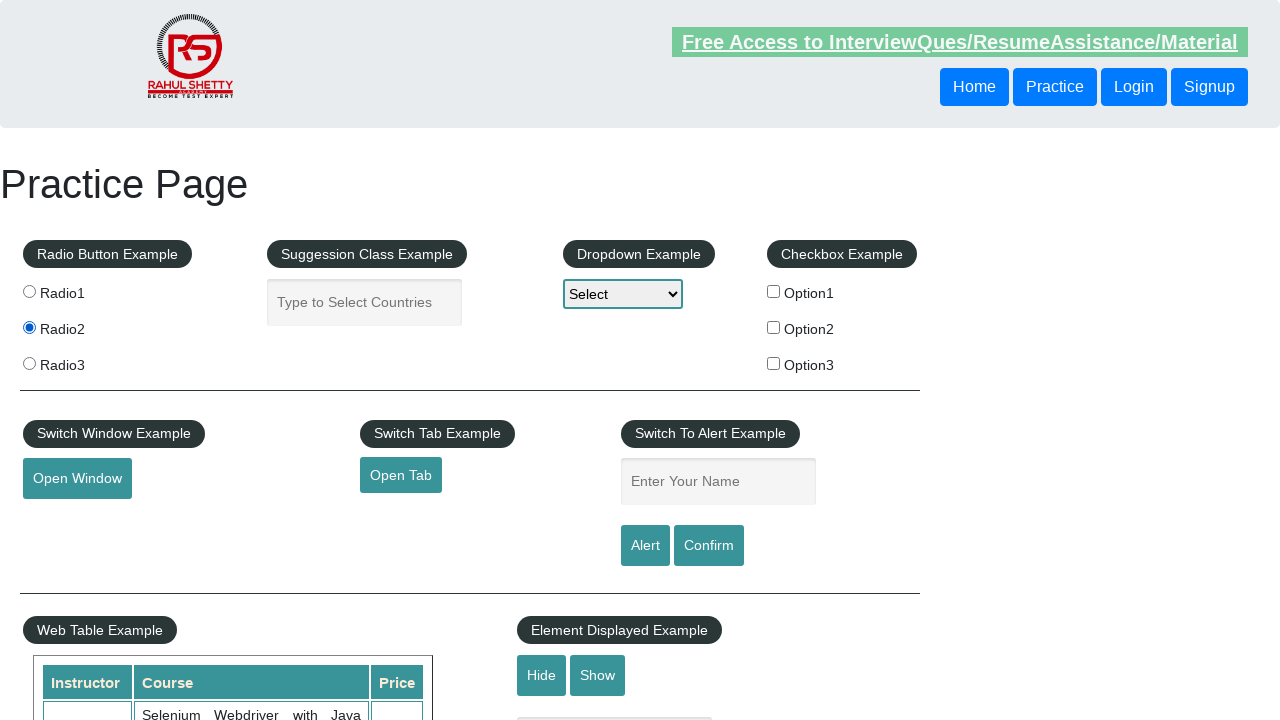

Clicked radio button 3 using XPath at (29, 363) on xpath=//input[@value='radio3']
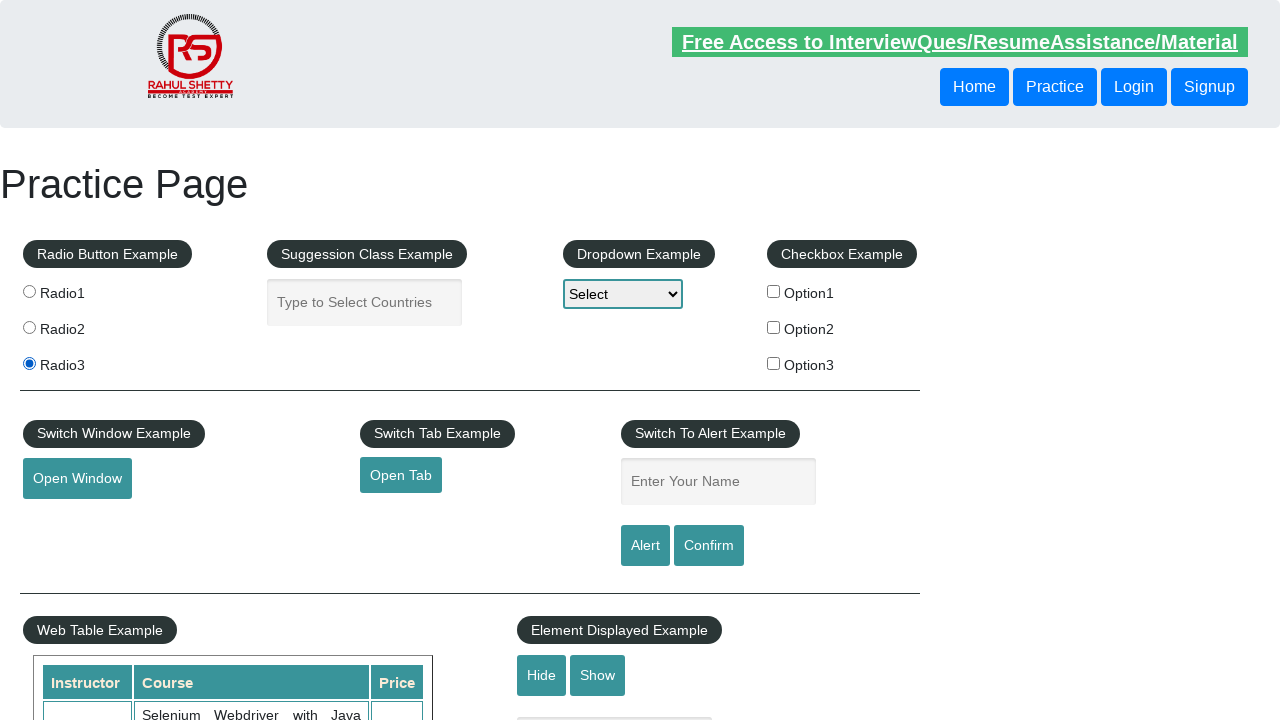

Clicked checkbox option 3 at (774, 363) on #checkBoxOption3
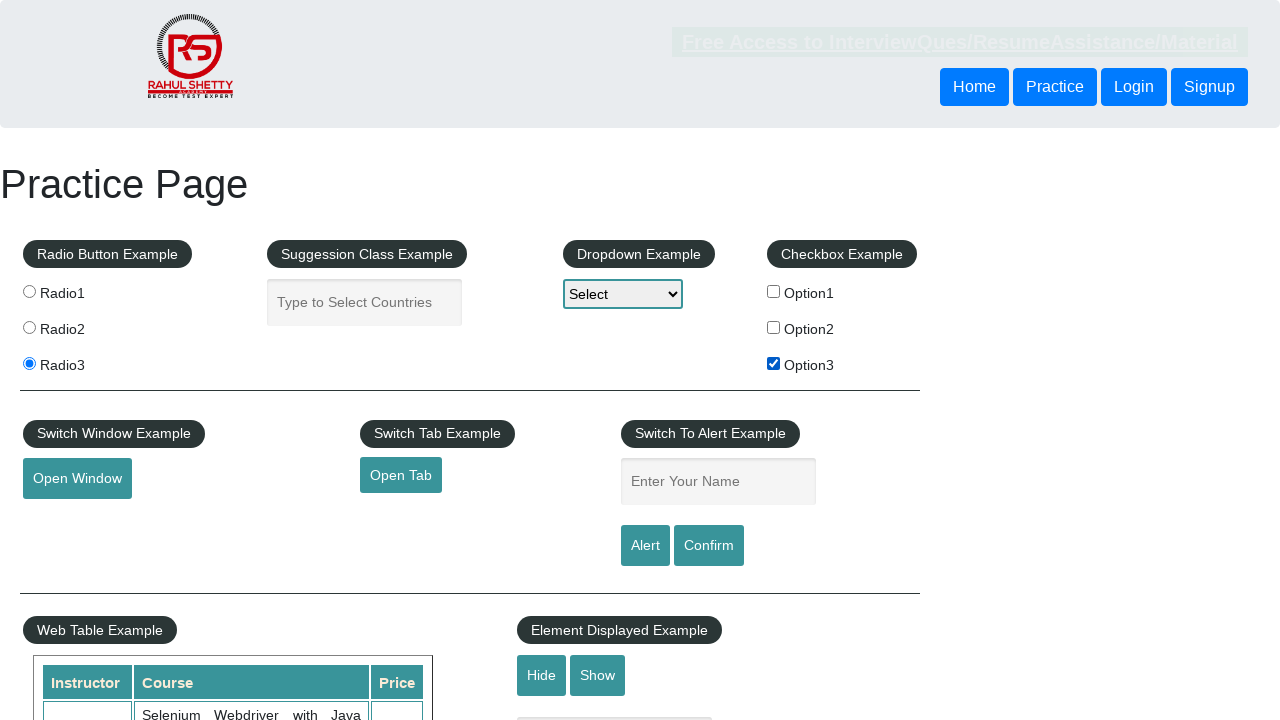

Clicked first radio button using class selector at (29, 291) on .radioButton
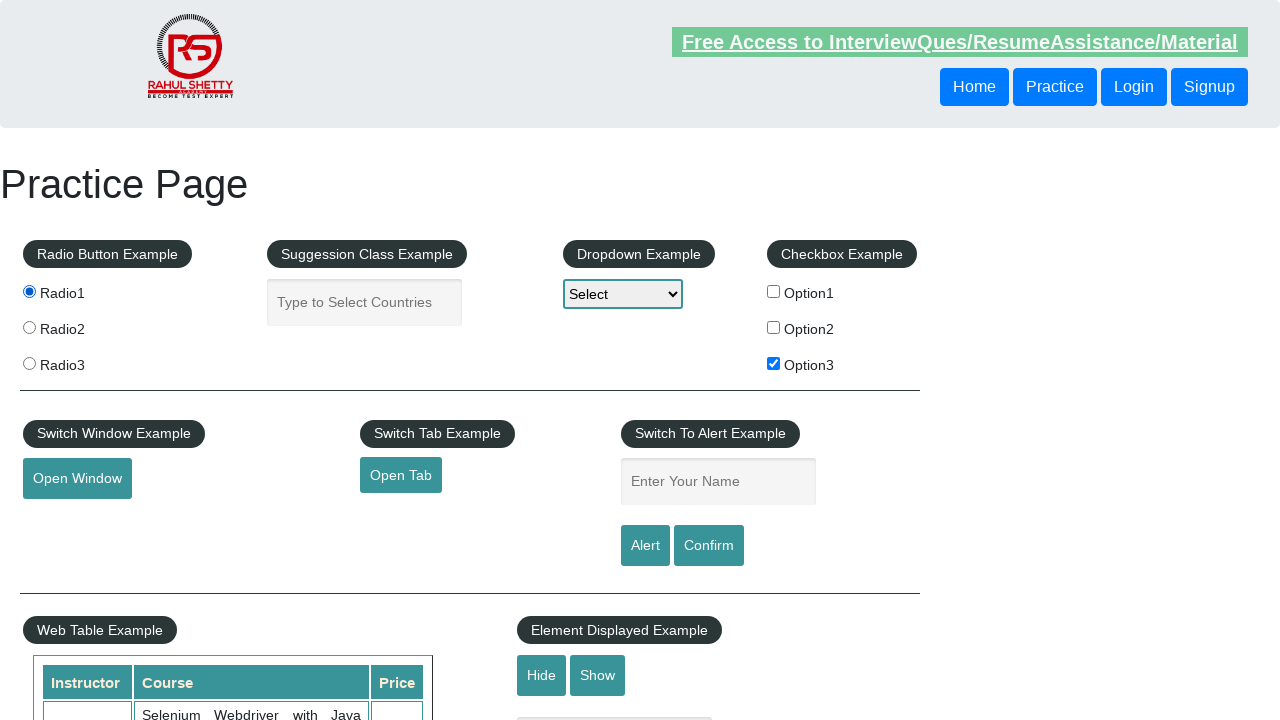

Clicked radio button 2 again using XPath at (29, 327) on xpath=//*[@value='radio2']
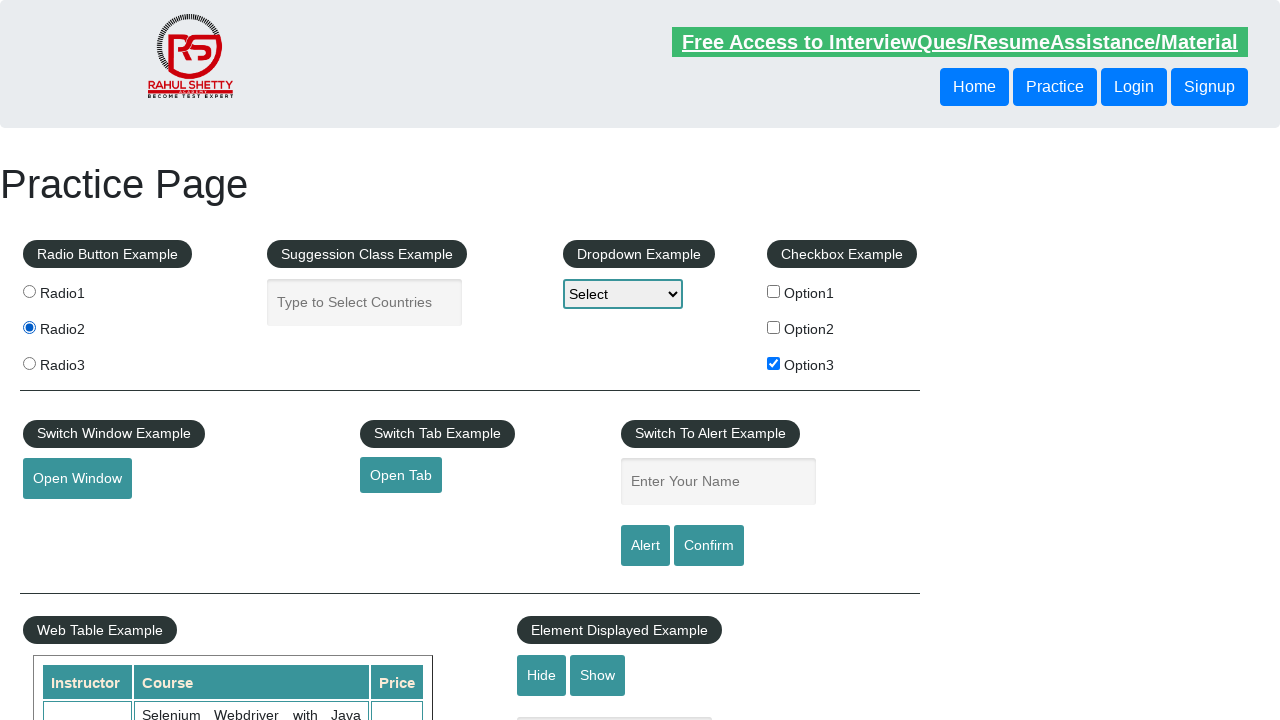

Clicked radio button 3 with compound selector at (29, 363) on input[name='radioButton'][value='radio3']
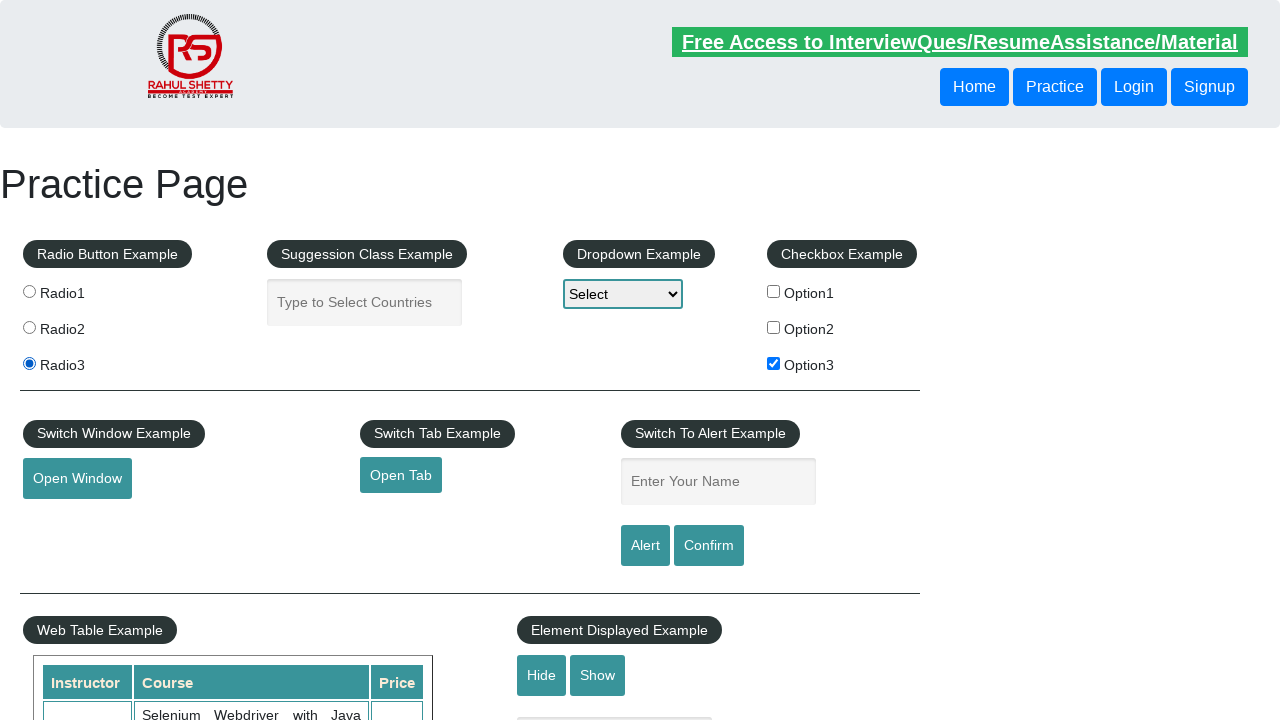

Clicked radio button 1 with compound XPath at (29, 291) on xpath=//input[@name='radioButton'][@value='radio1']
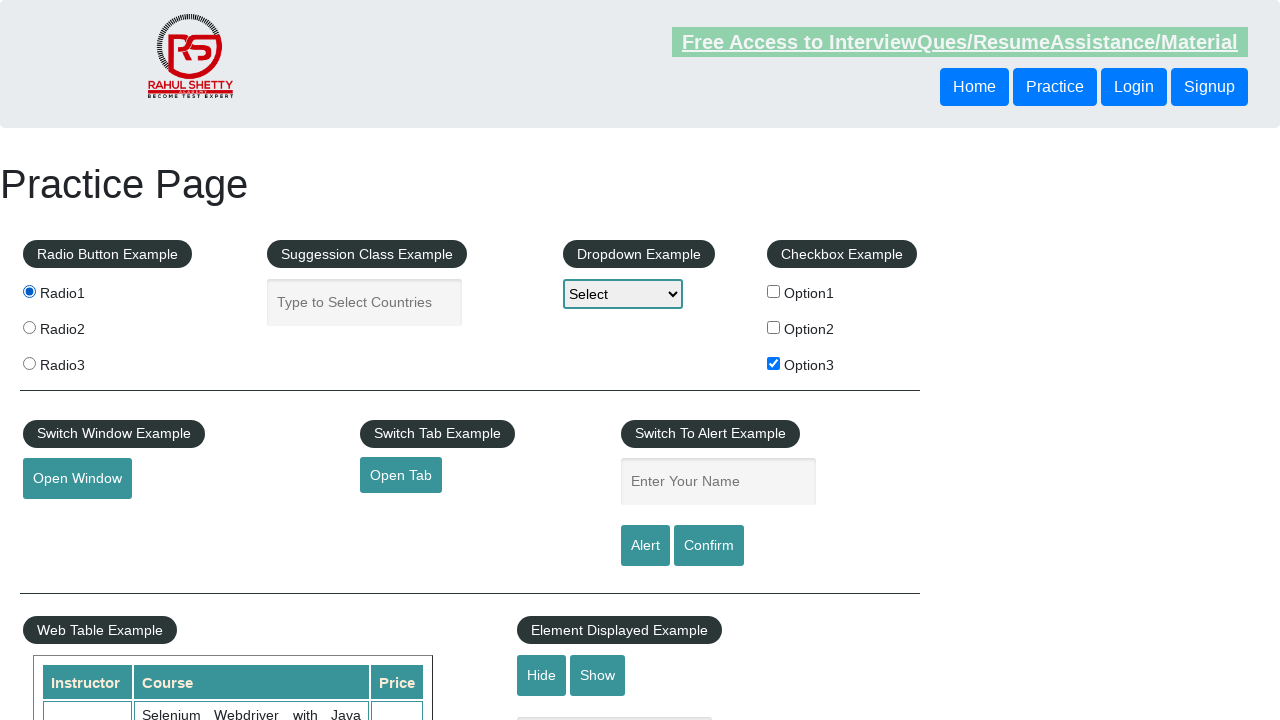

Filled text field with 'ore baba' using placeholder selector on input[placeholder^='Enter ']
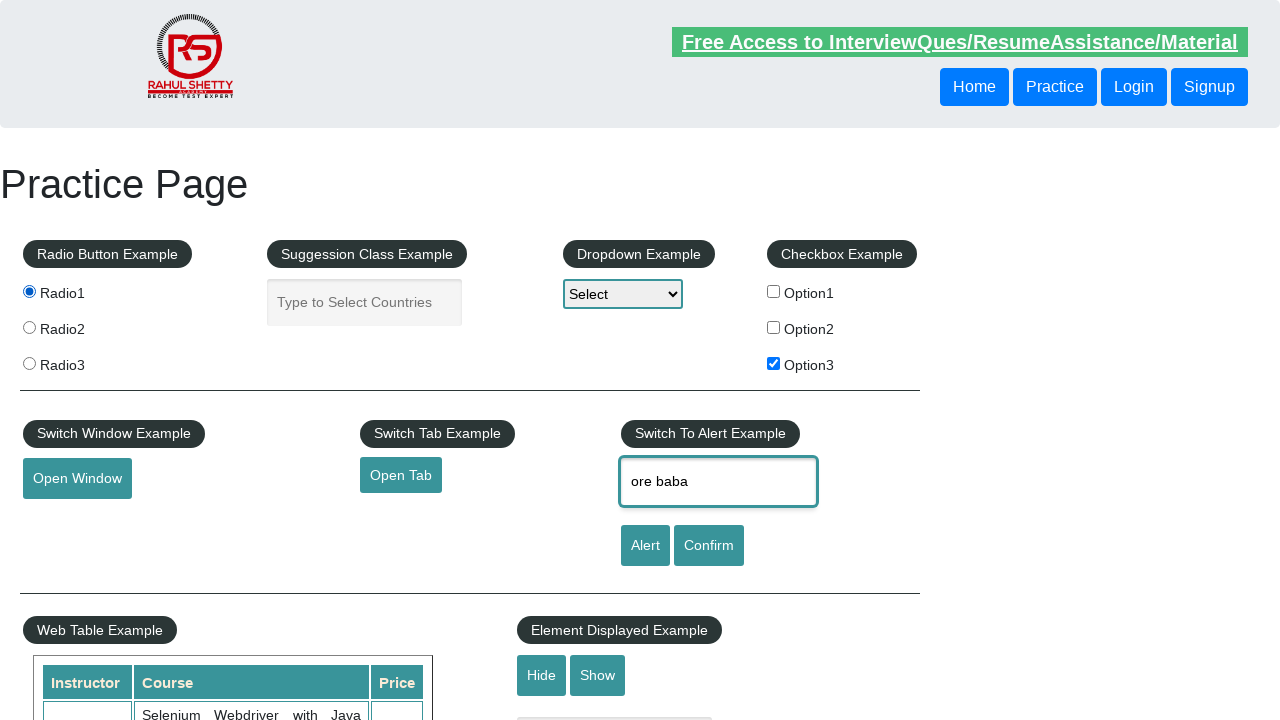

Filled name field with 'ore baba  ki ekta obostha!' using XPath on //input[starts-with(@placeholder,'Enter Your')]
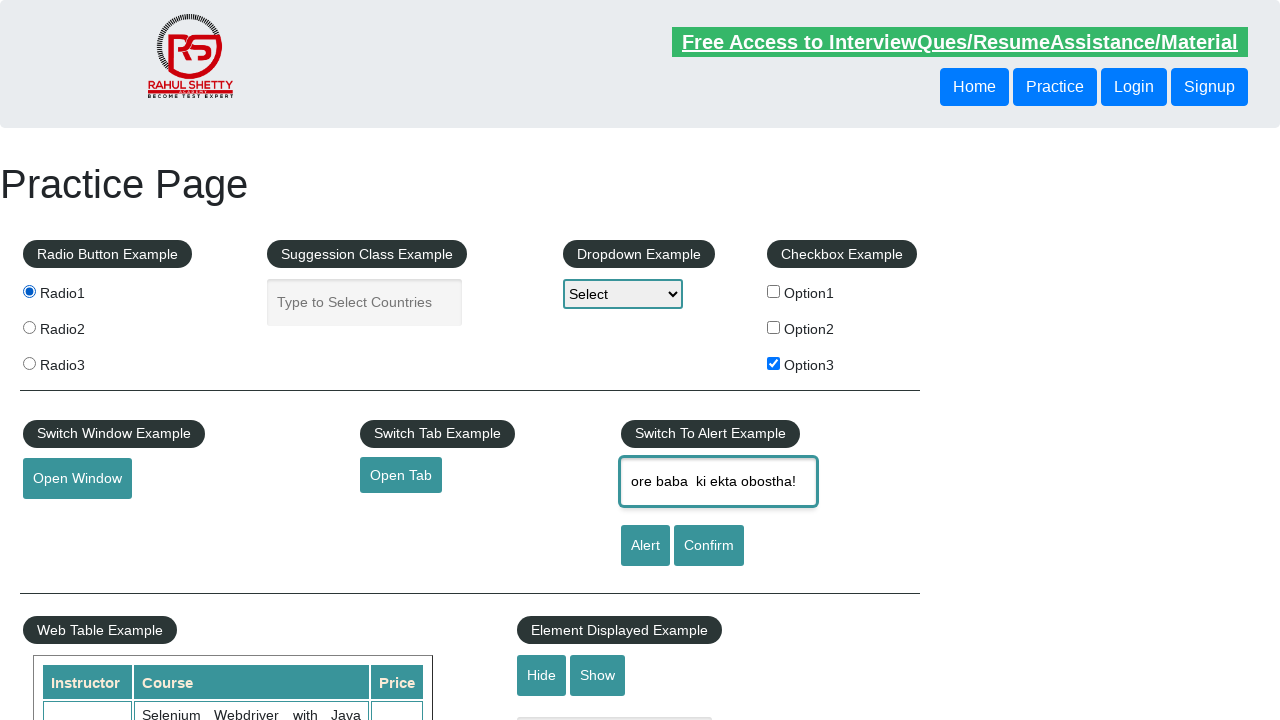

Filled name field with extended text 'ore baba  ki ekta obostha! Abar ki ' on //input[contains(@placeholder,'Your Name')]
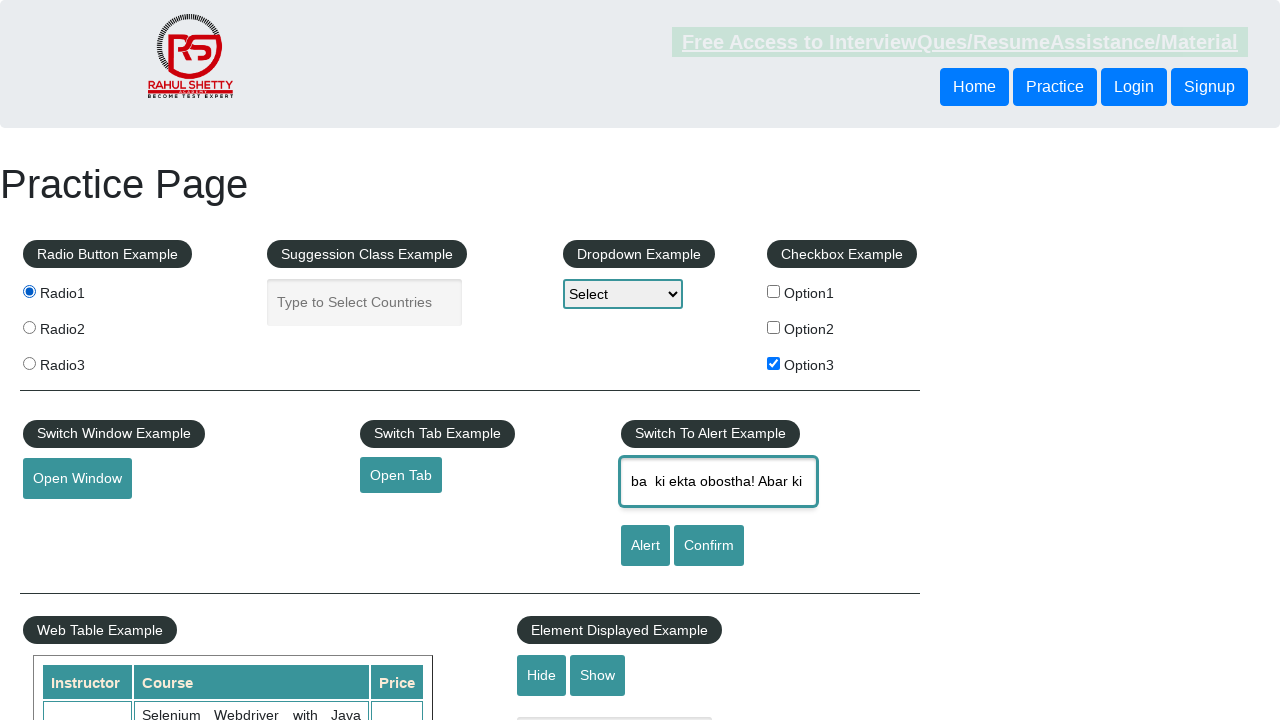

Waited for courses table to load
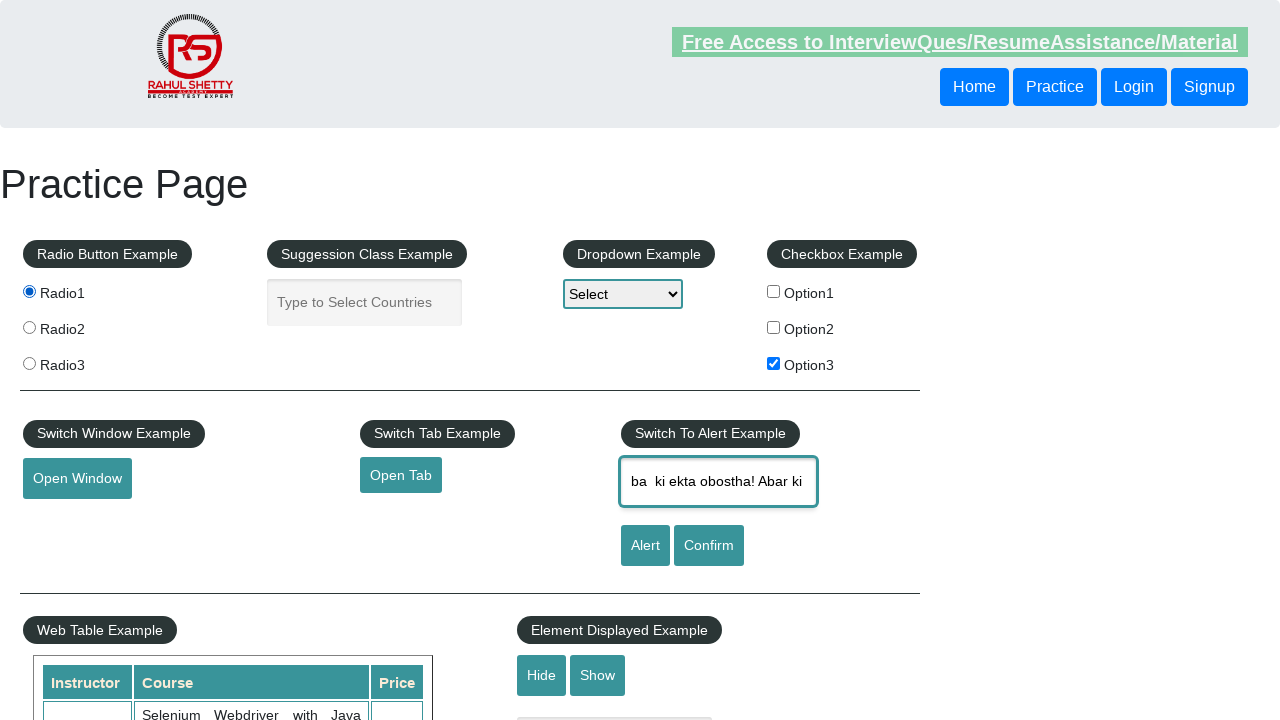

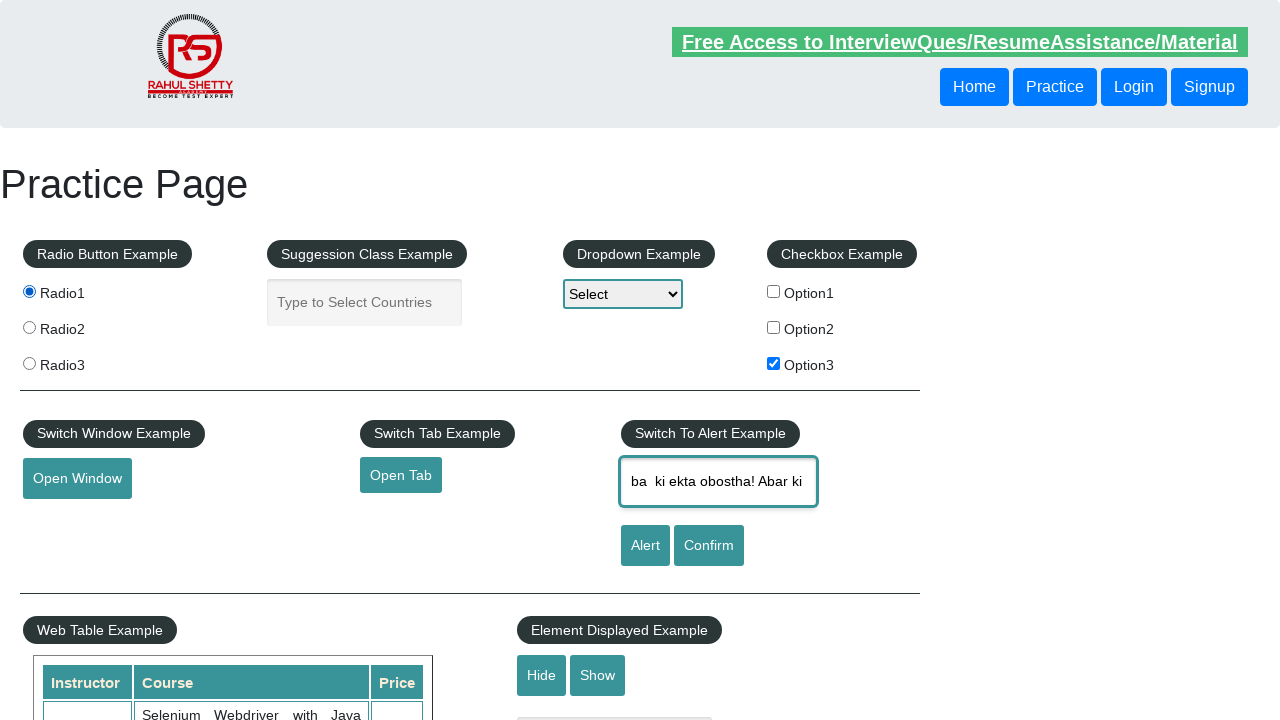